Tests that new todo items are appended to the bottom of the list and counter displays correctly

Starting URL: https://demo.playwright.dev/todomvc

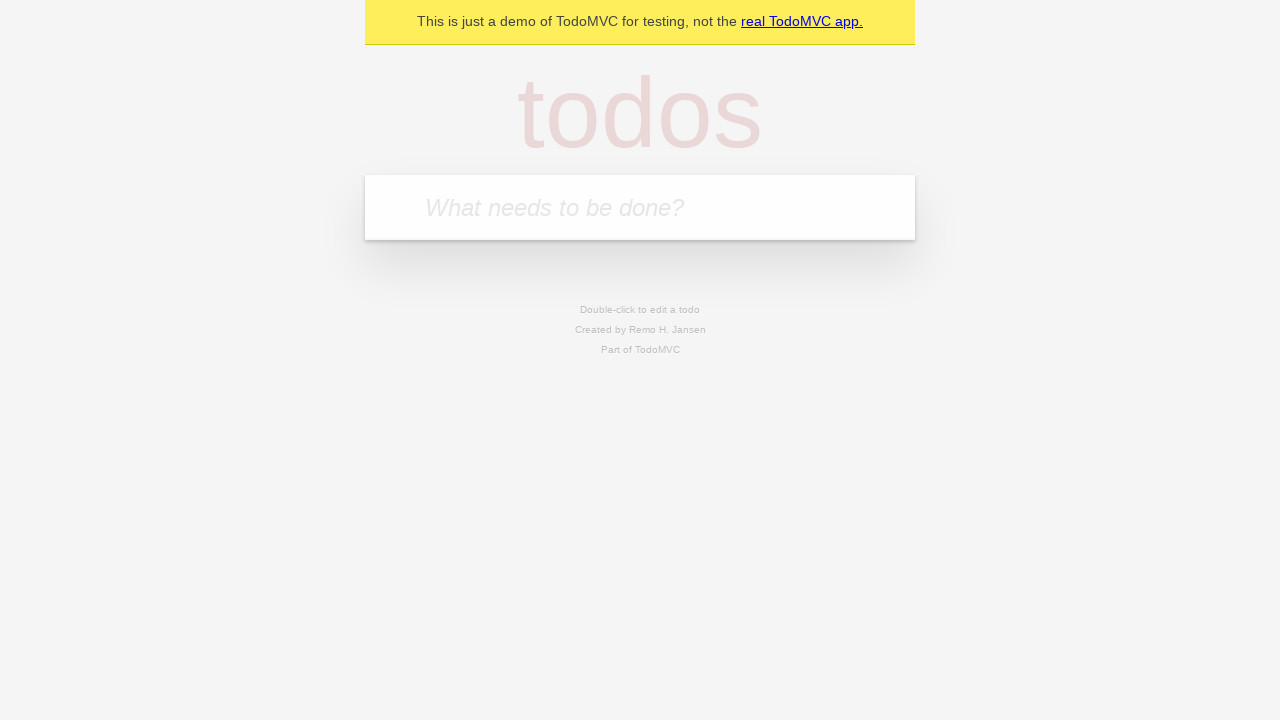

Located the todo input field
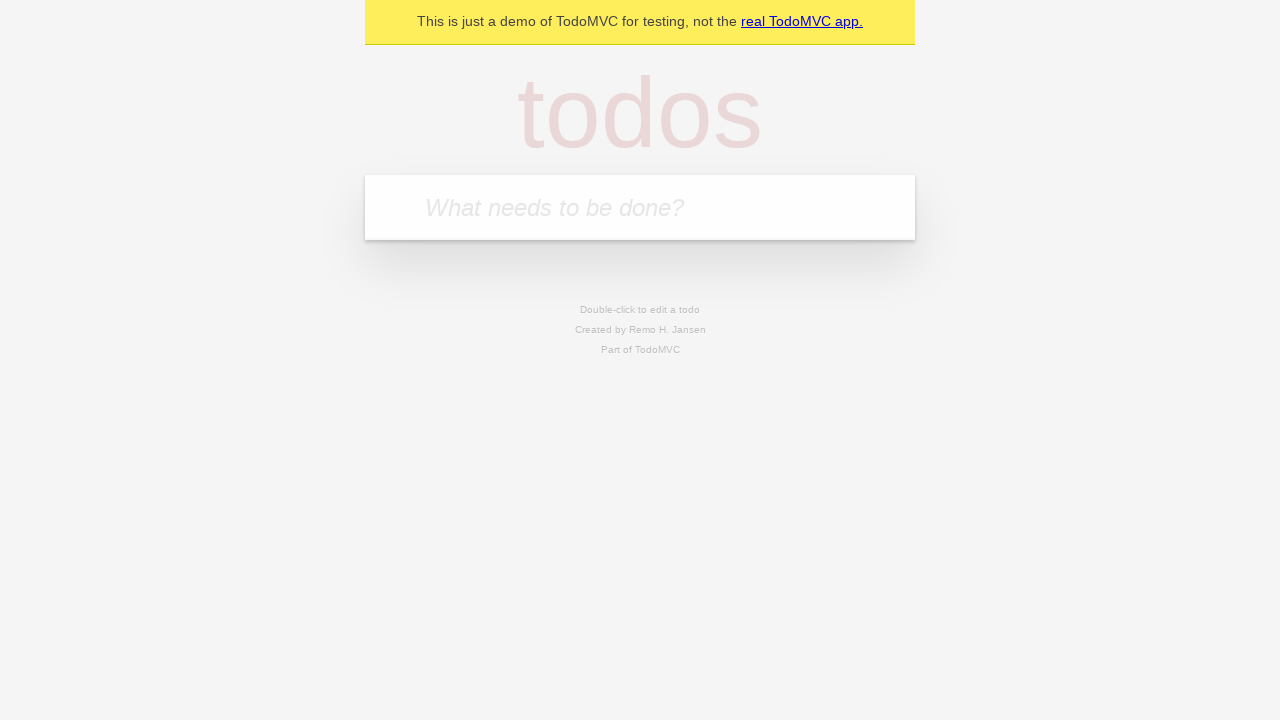

Filled input with 'buy some cheese' on internal:attr=[placeholder="What needs to be done?"i]
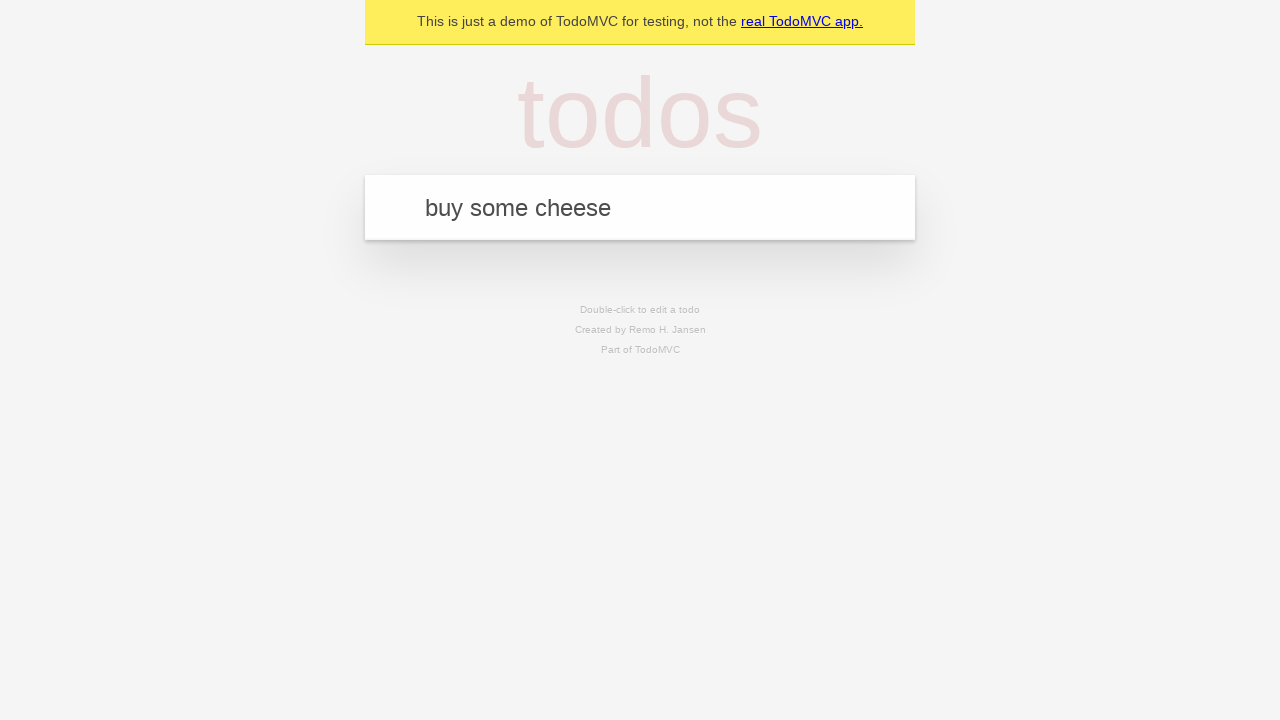

Pressed Enter to add first todo item on internal:attr=[placeholder="What needs to be done?"i]
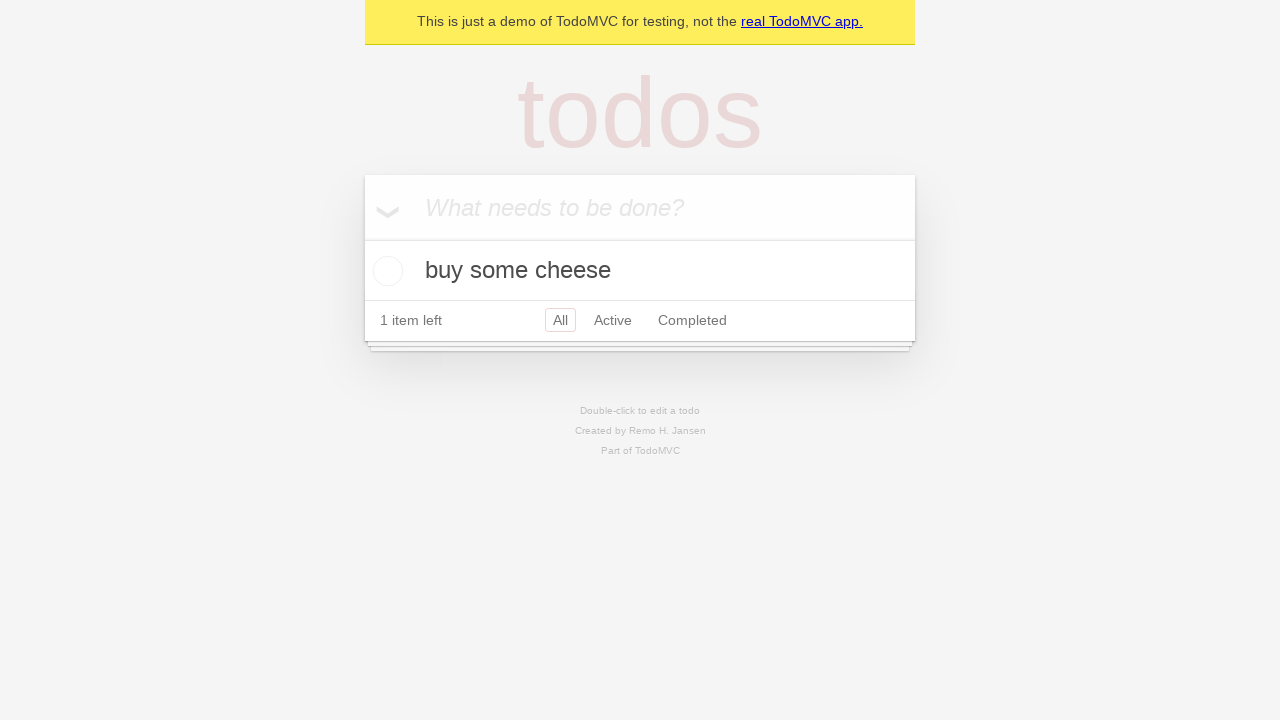

Filled input with 'feed the cat' on internal:attr=[placeholder="What needs to be done?"i]
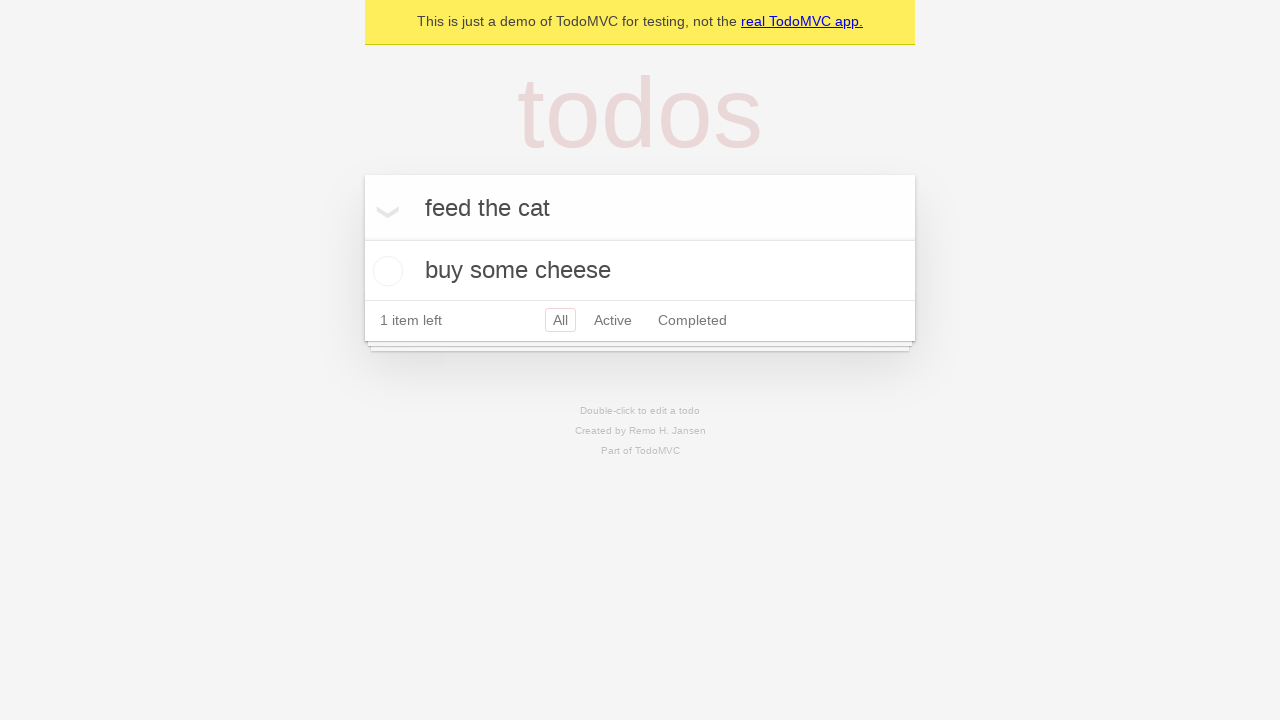

Pressed Enter to add second todo item on internal:attr=[placeholder="What needs to be done?"i]
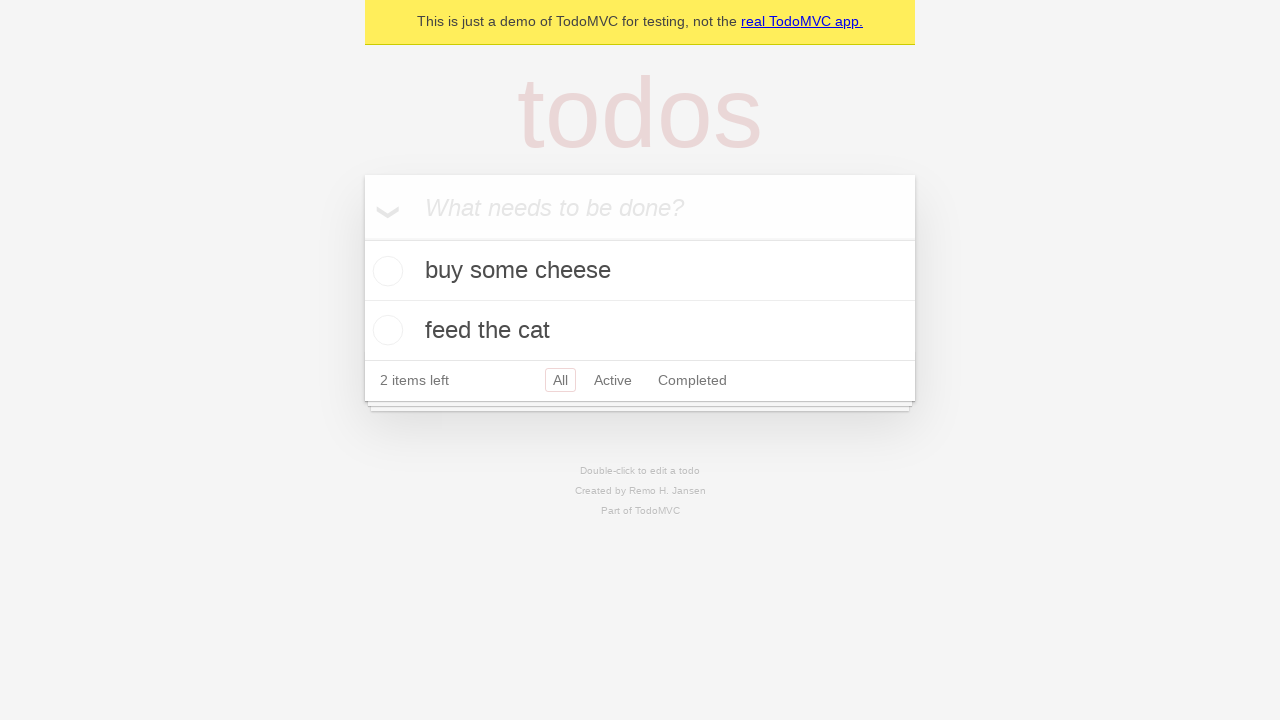

Filled input with 'book a doctors appointment' on internal:attr=[placeholder="What needs to be done?"i]
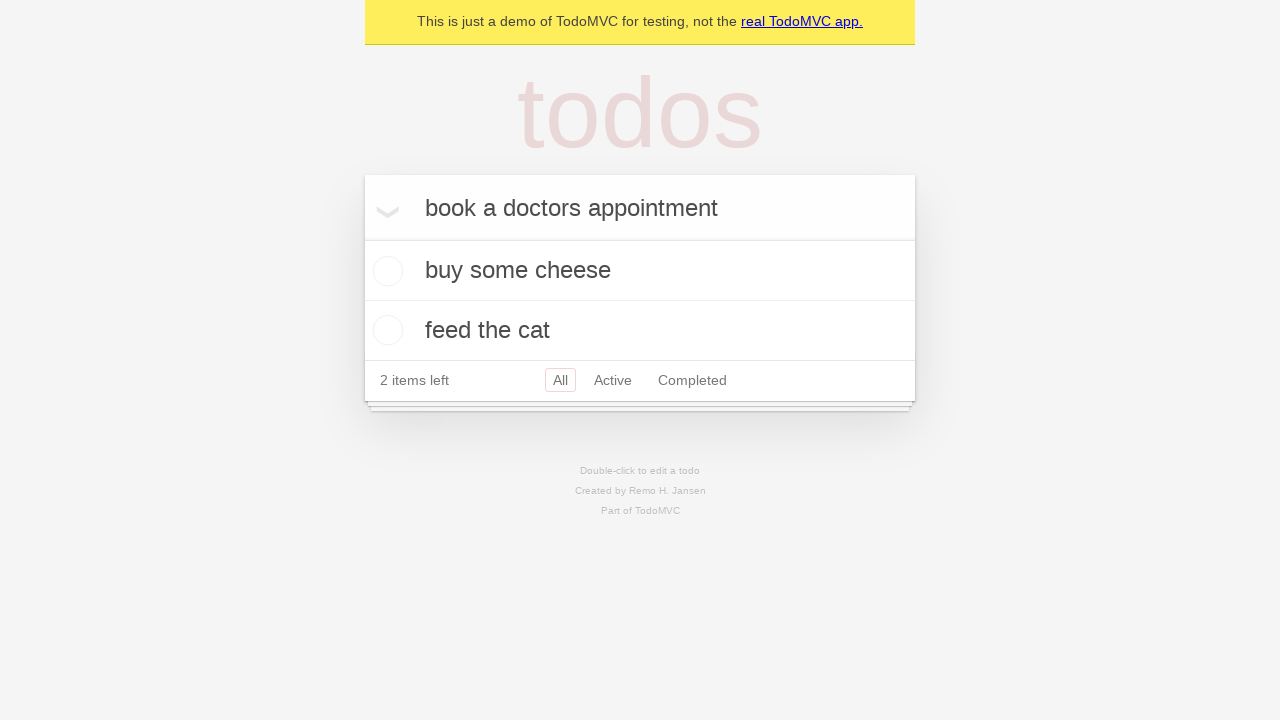

Pressed Enter to add third todo item on internal:attr=[placeholder="What needs to be done?"i]
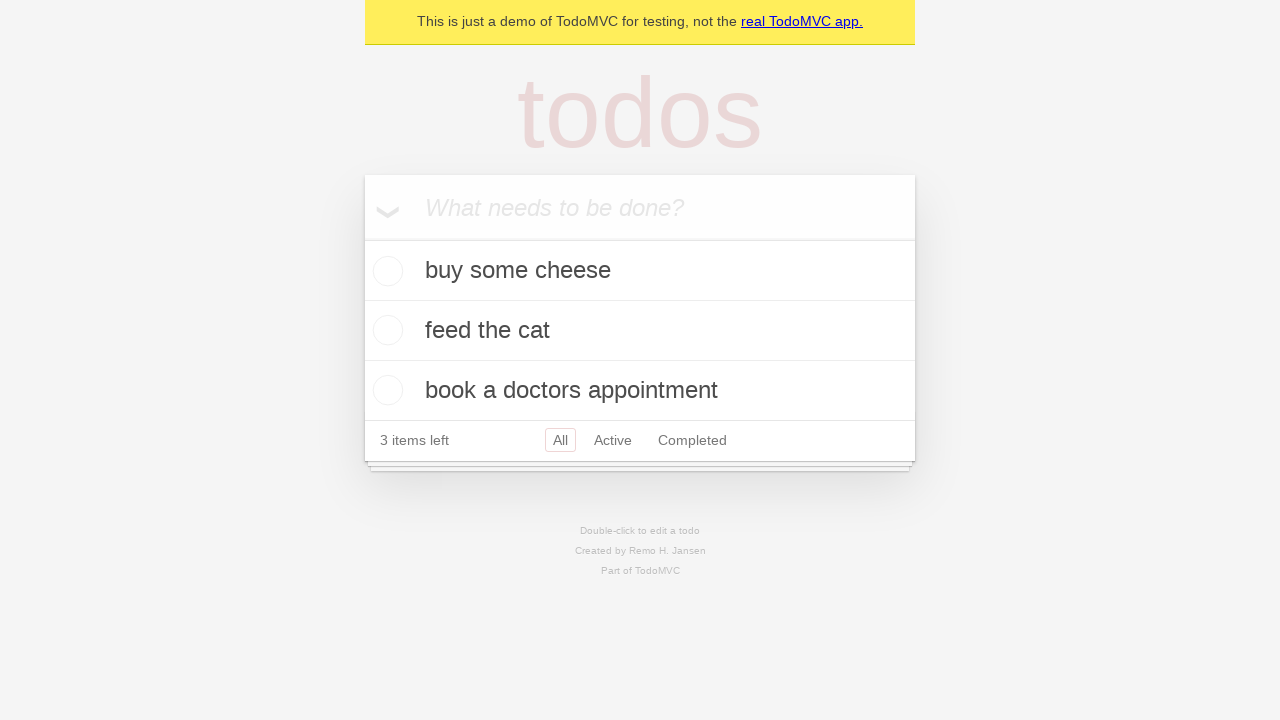

All three todo items are now visible on the page
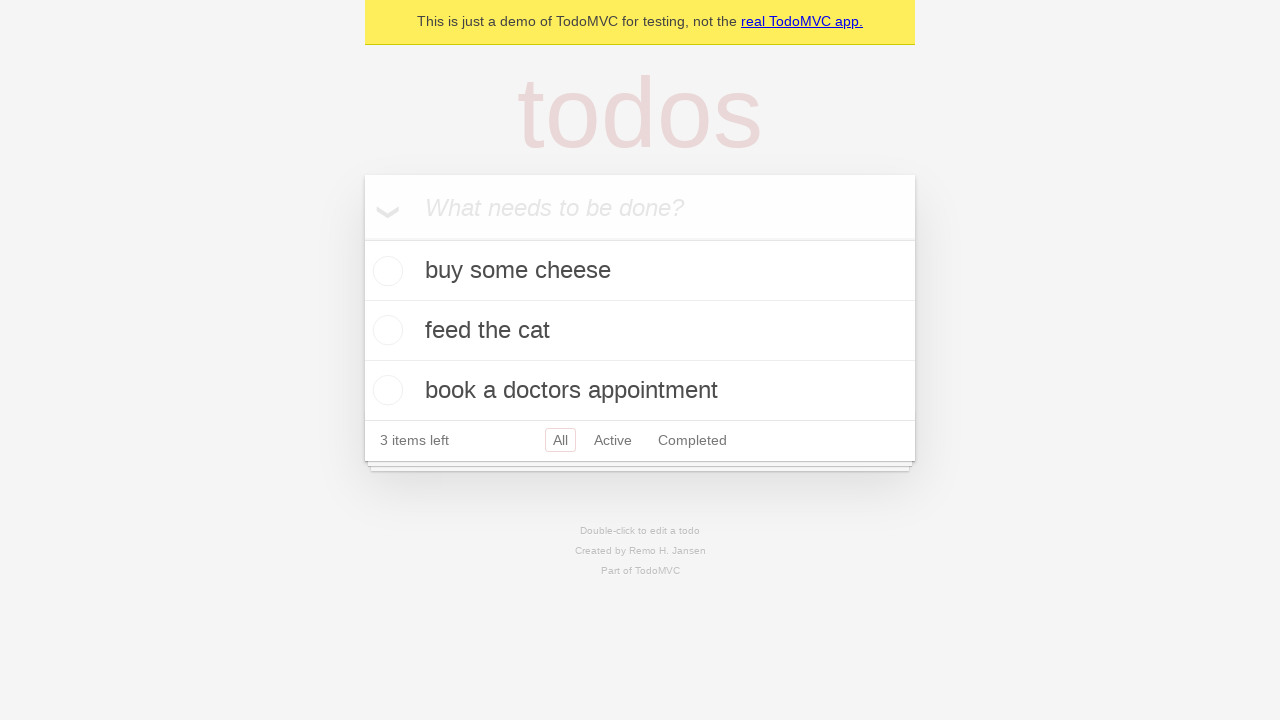

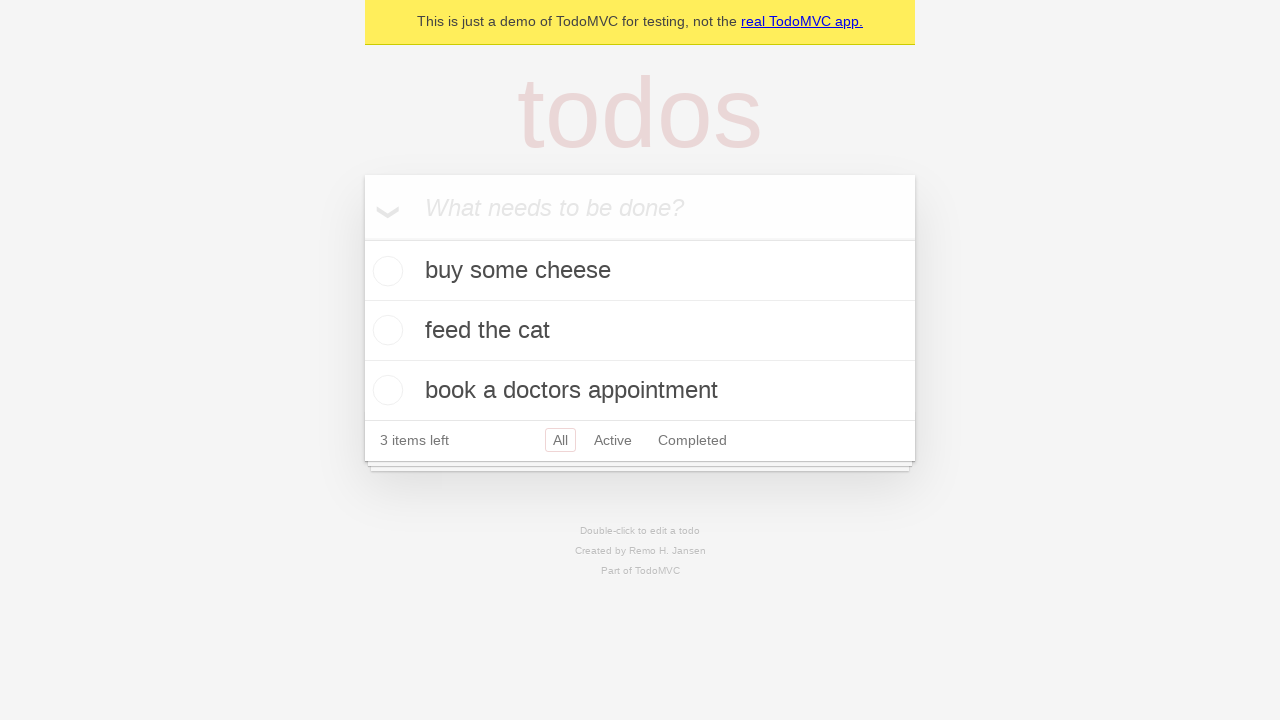